Tests the Elements page by clicking on the Elements button and verifying that a list of element options including "Buttons" is displayed

Starting URL: https://demoqa.com/elements

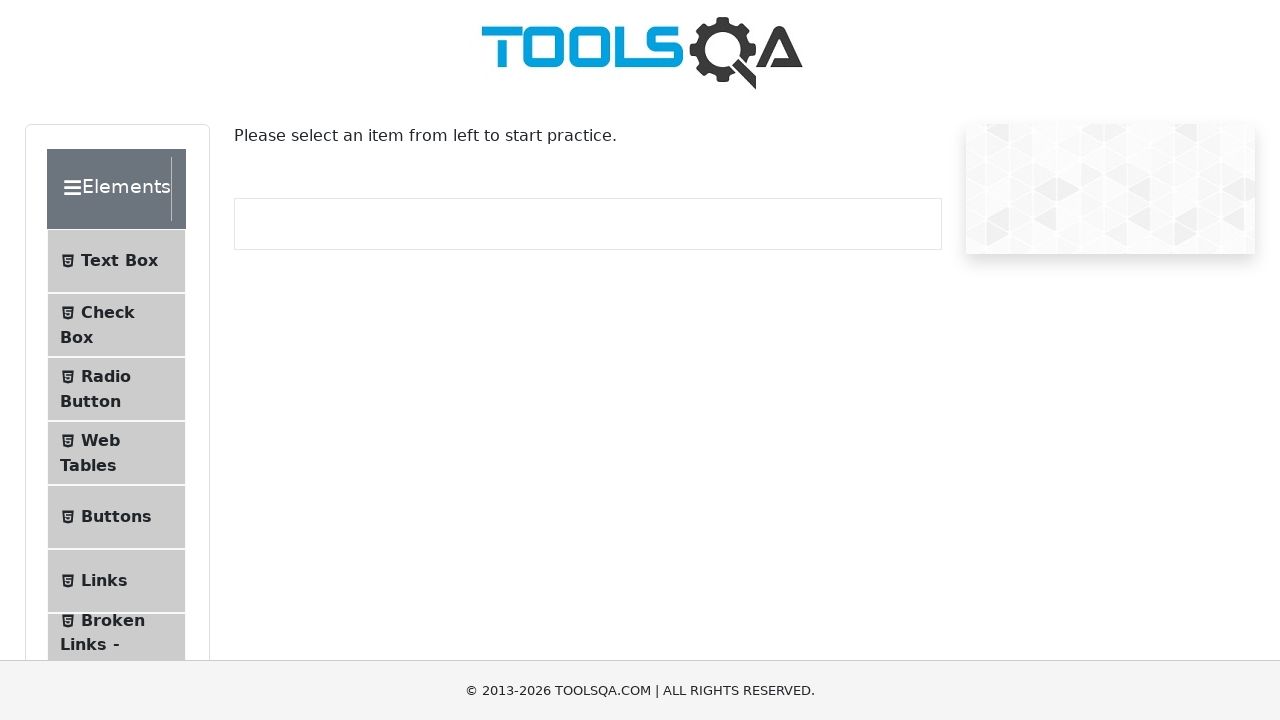

Clicked on Elements button to expand the list at (116, 189) on .header-wrapper:has-text('Elements')
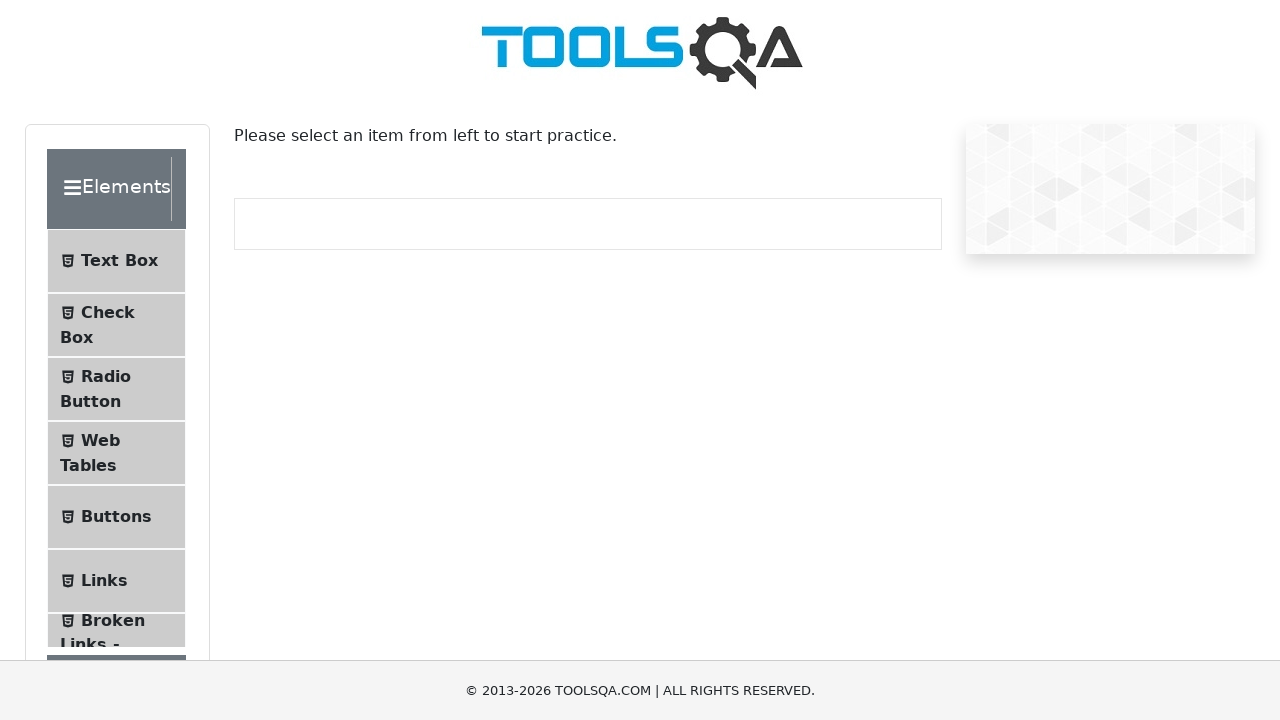

Verified that Buttons option is visible in the expanded Elements list
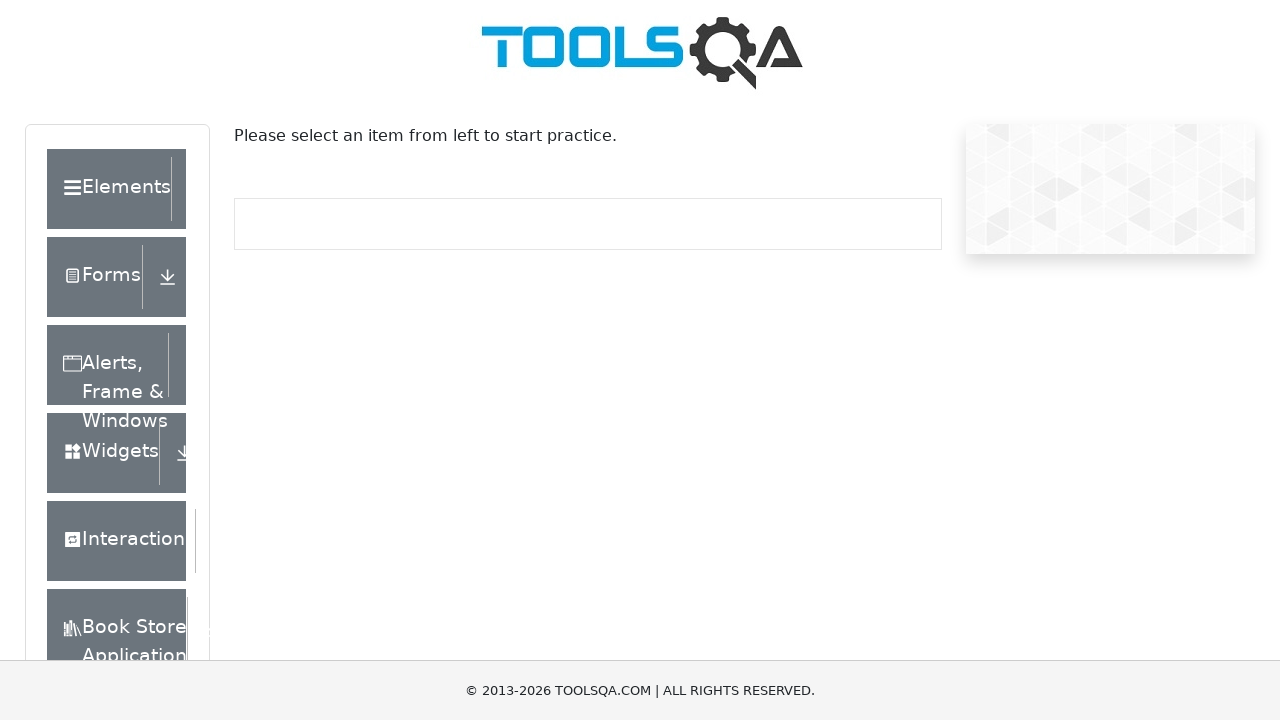

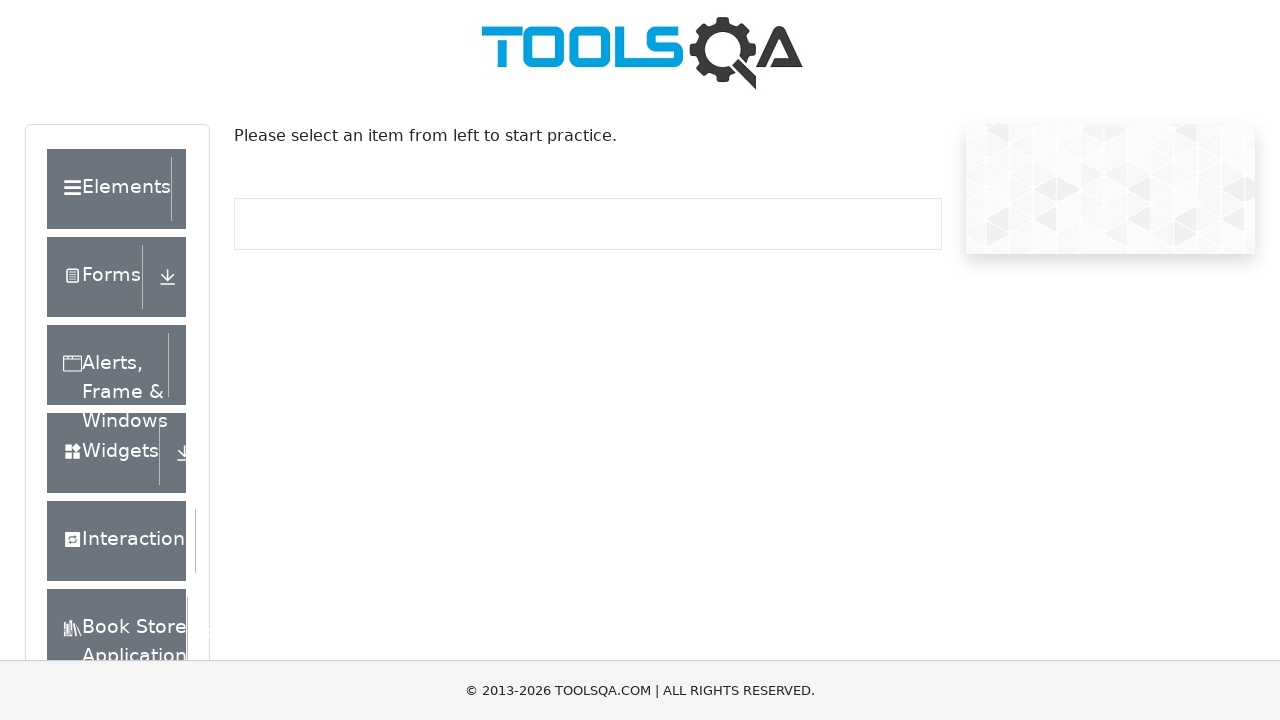